Tests a data types form by filling all fields except zip-code, submitting, and verifying that zip-code is highlighted red (error) while all other fields are highlighted green (success).

Starting URL: https://bonigarcia.dev/selenium-webdriver-java/data-types.html

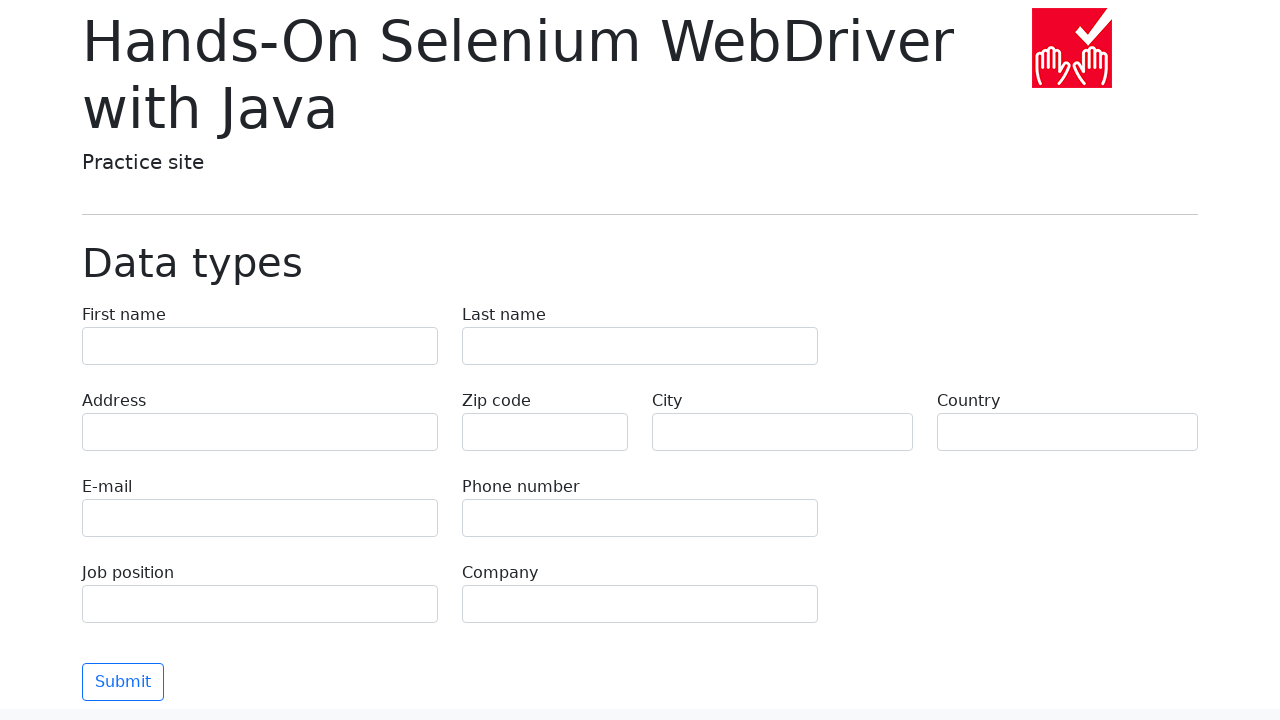

Filled first name field with 'Иван' on input[name='first-name']
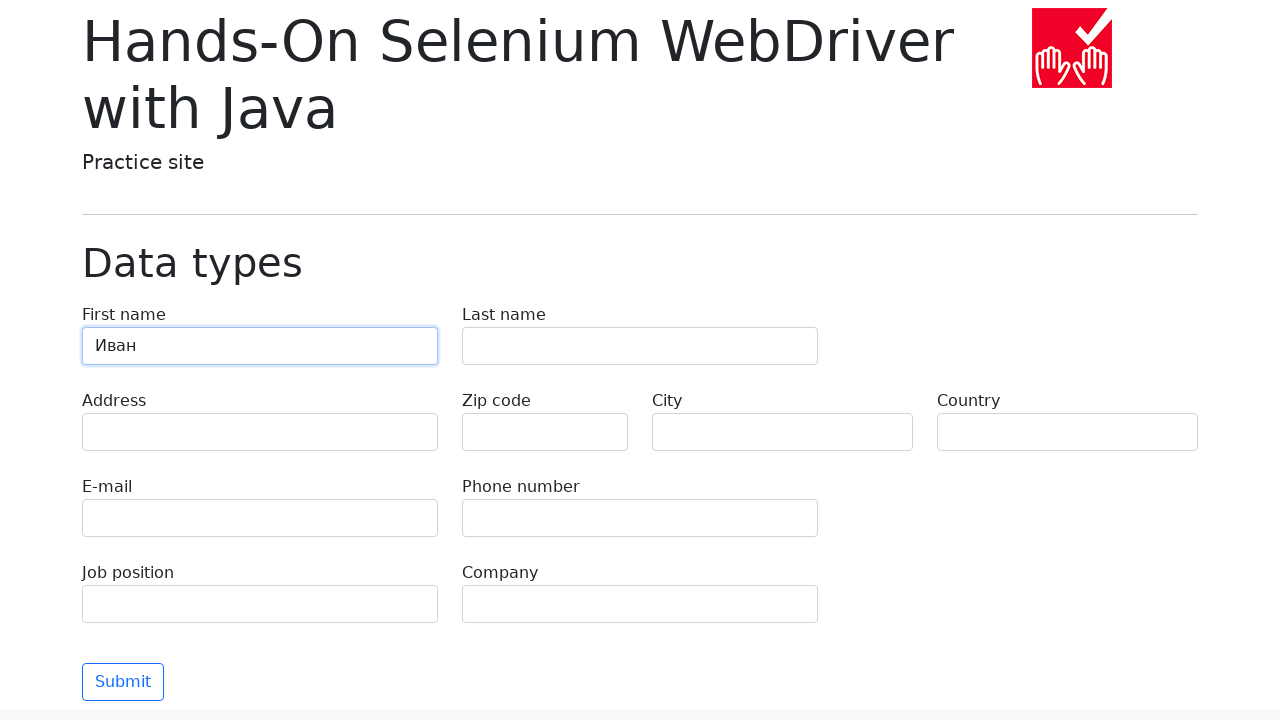

Filled last name field with 'Петров' on input[name='last-name']
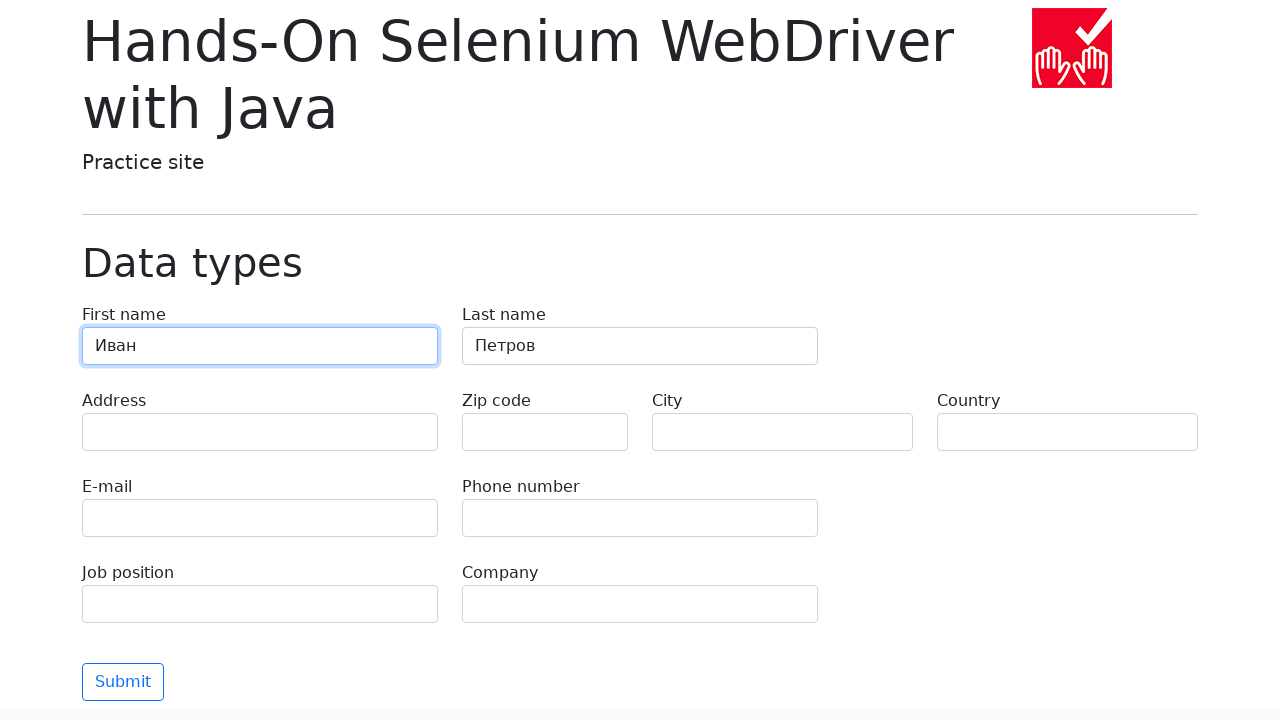

Filled address field with 'Ленина, 55-3' on input[name='address']
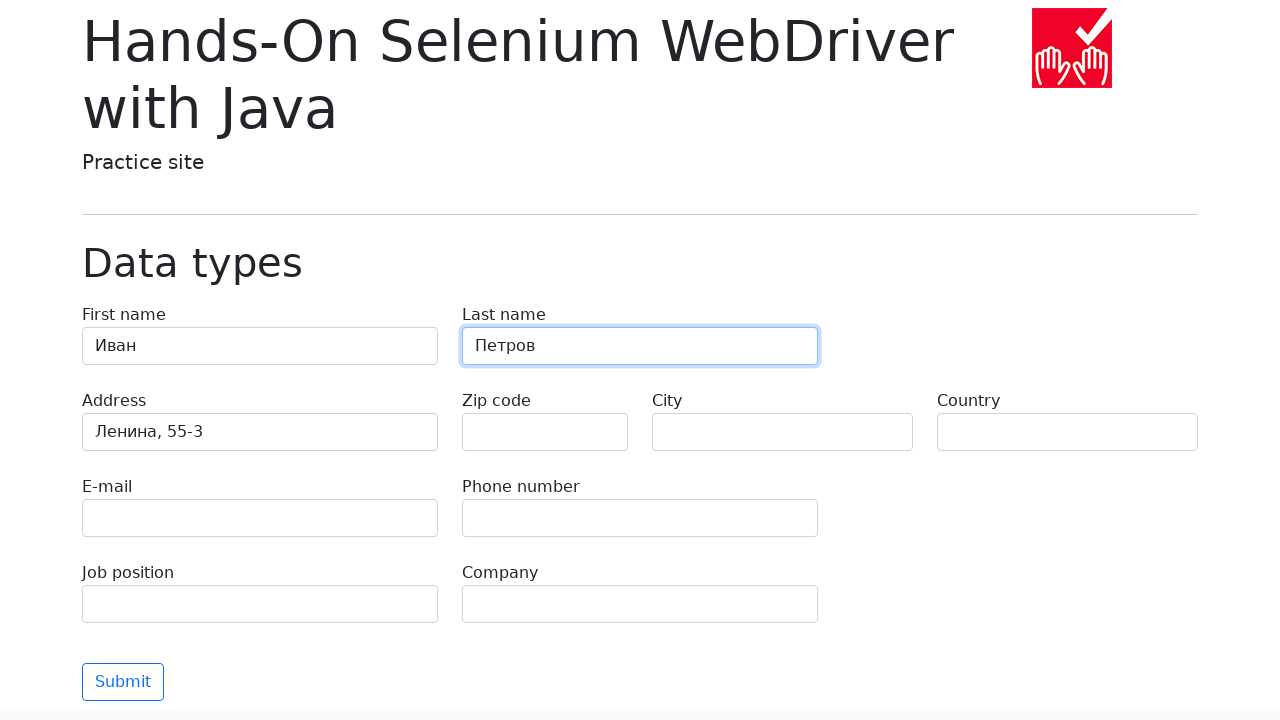

Filled email field with 'test@skypro.com' on input[name='e-mail']
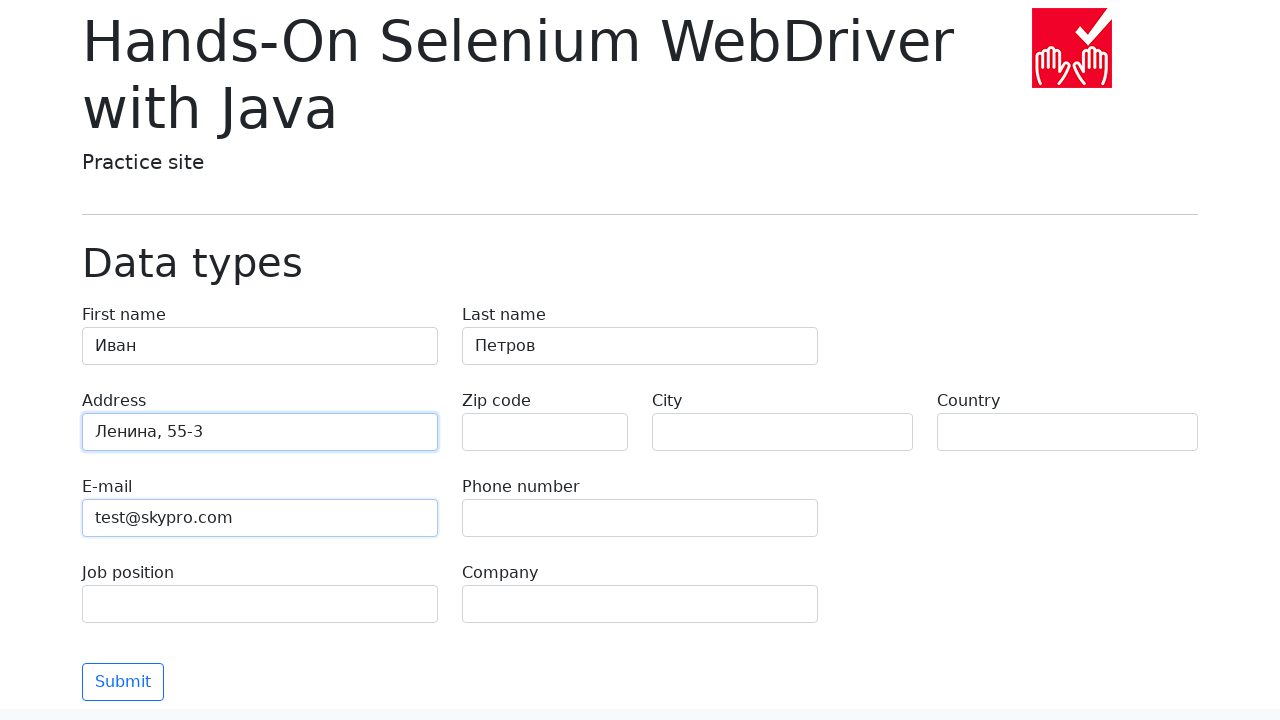

Filled phone field with '+7985899998787' on input[name='phone']
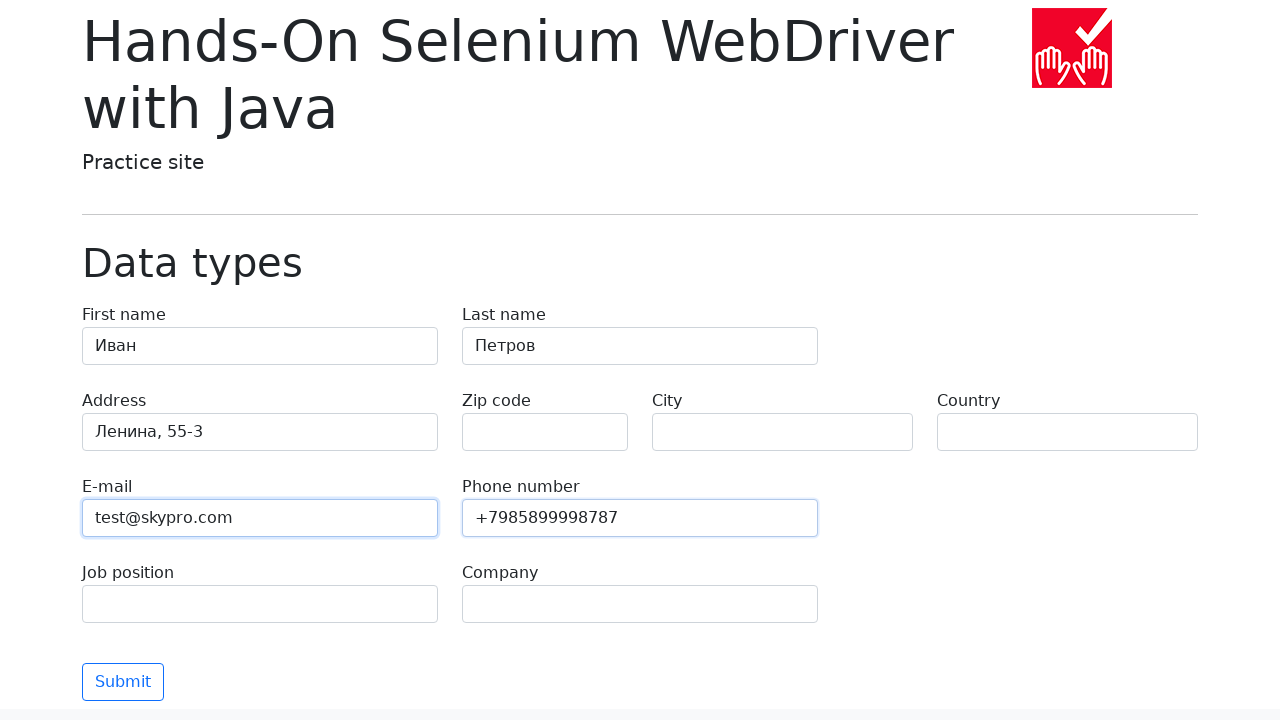

Left zip-code field empty intentionally on input[name='zip-code']
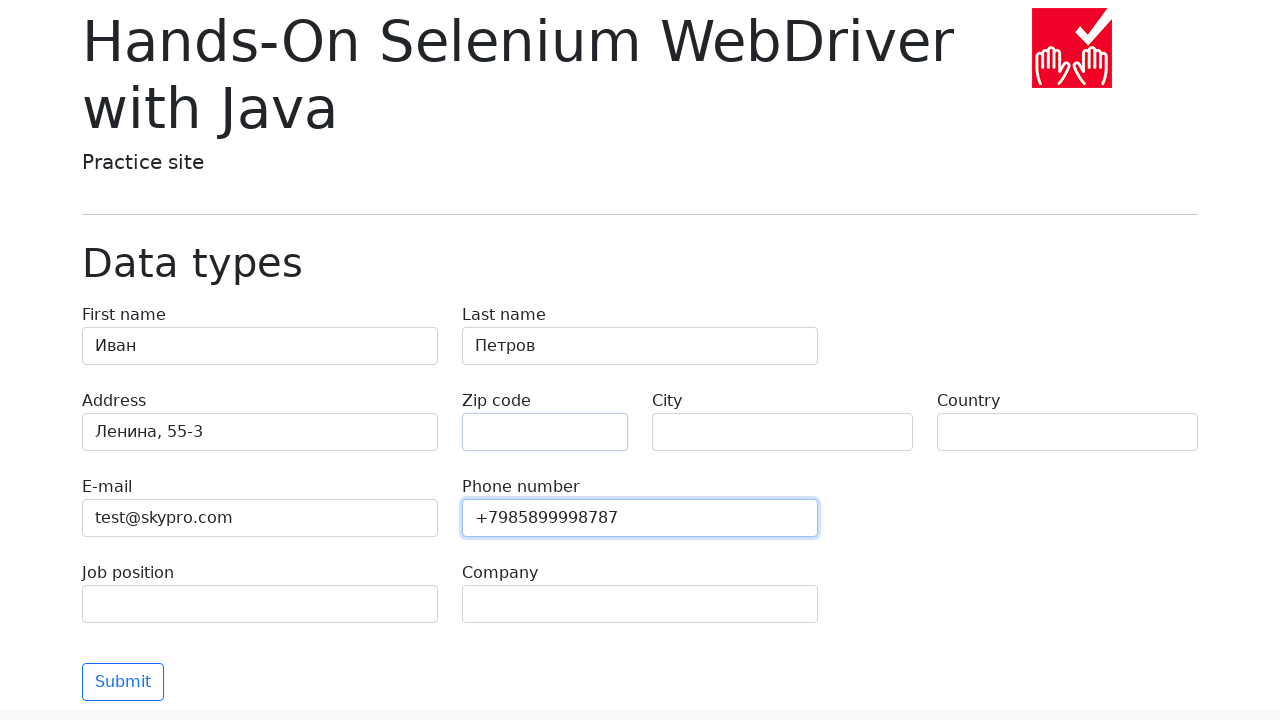

Filled city field with 'Москва' on input[name='city']
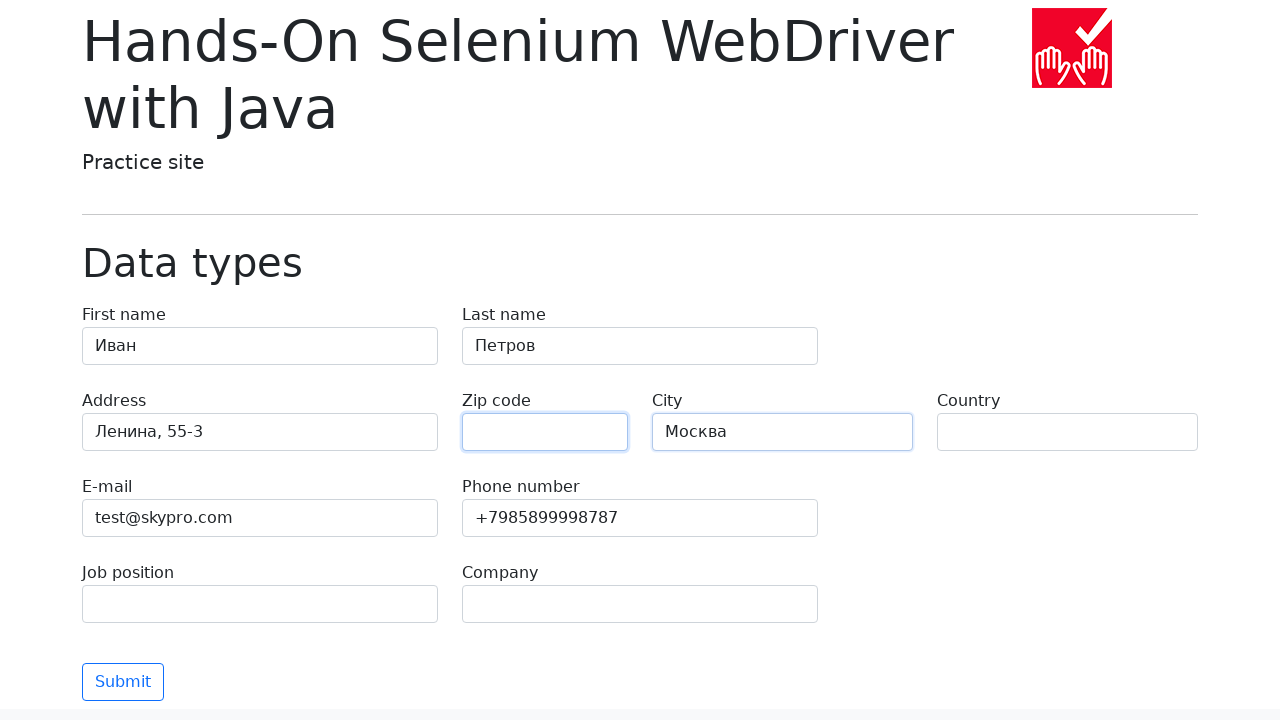

Filled country field with 'Россия' on input[name='country']
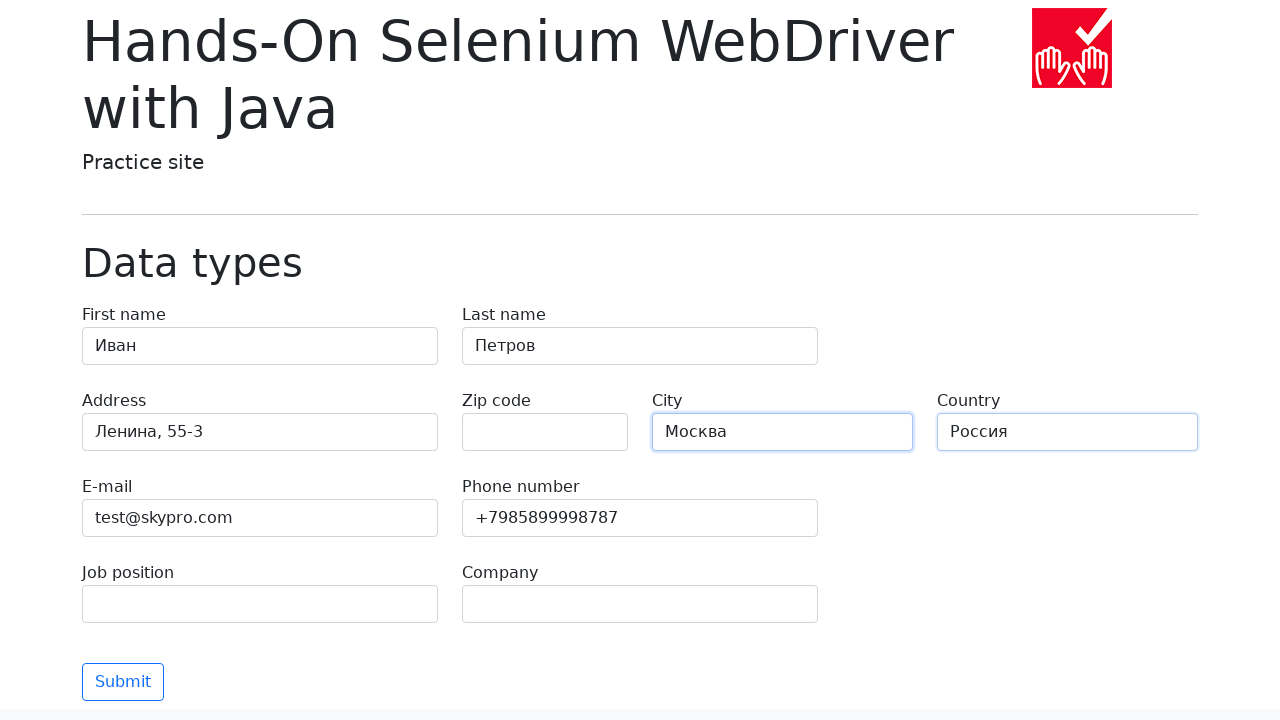

Filled job position field with 'QA' on input[name='job-position']
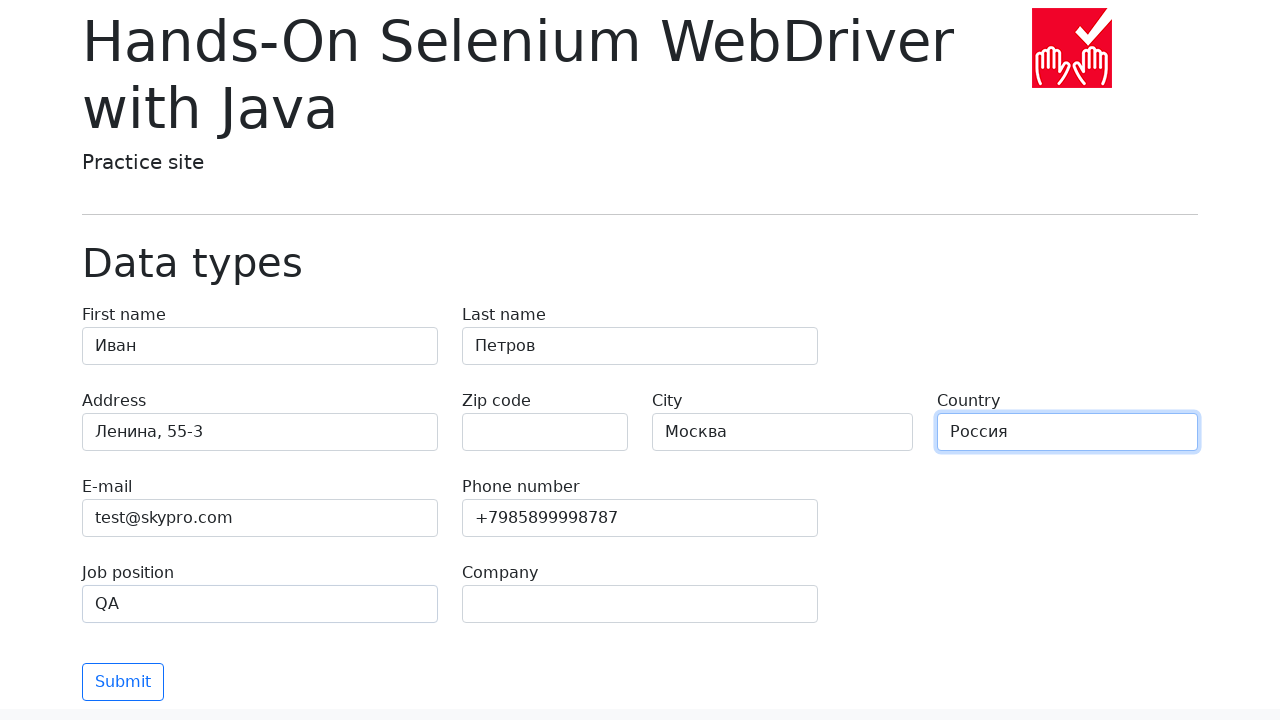

Filled company field with 'SkyPro' on input[name='company']
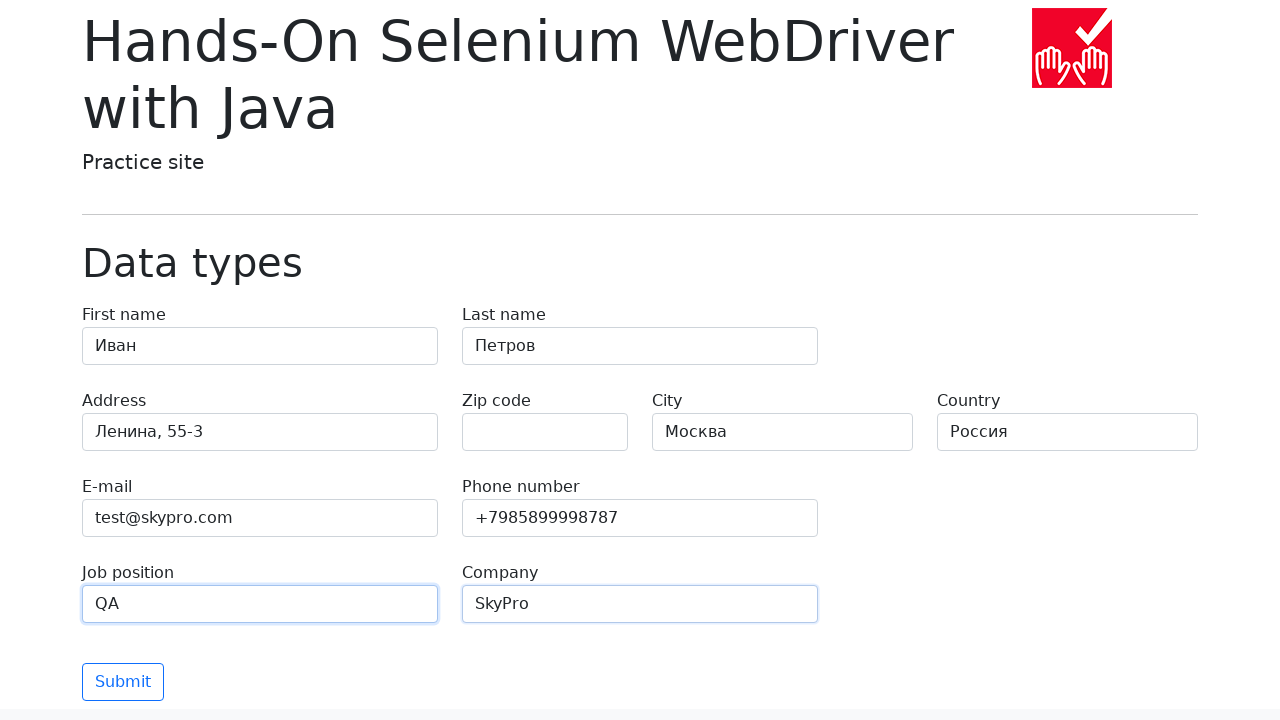

Clicked submit button to submit form at (123, 682) on button[type='submit']
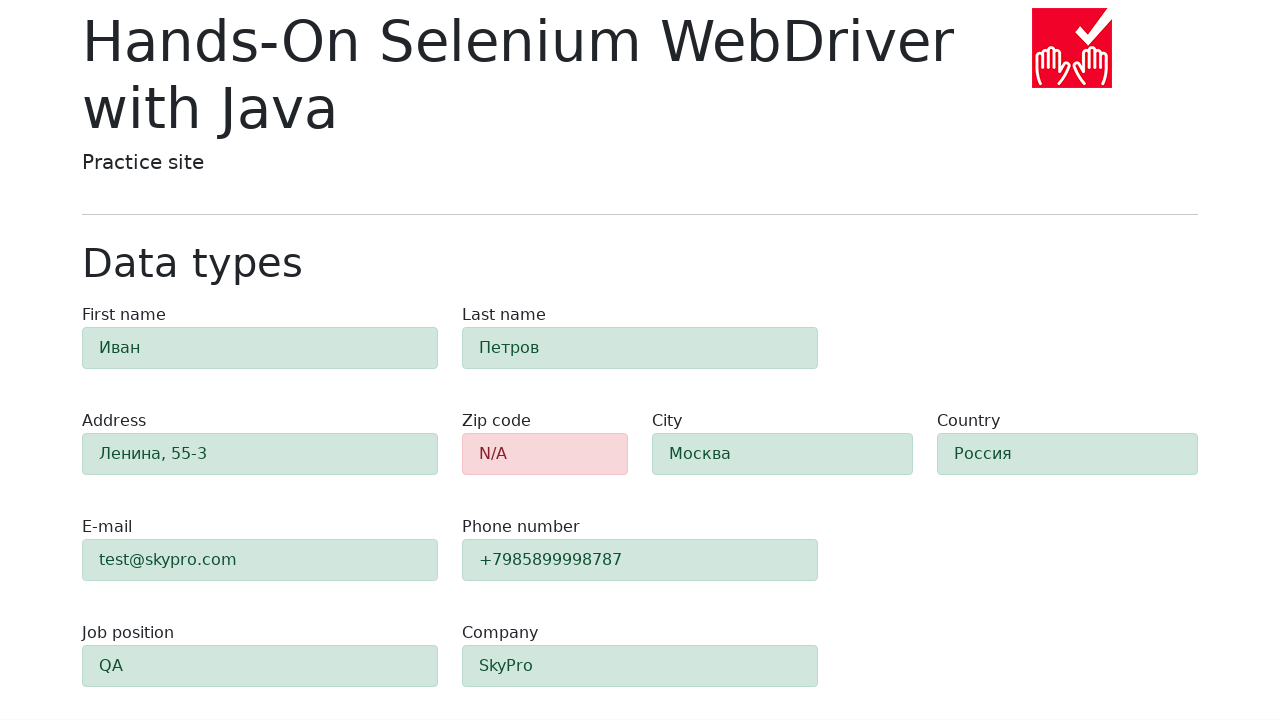

Form validation results loaded
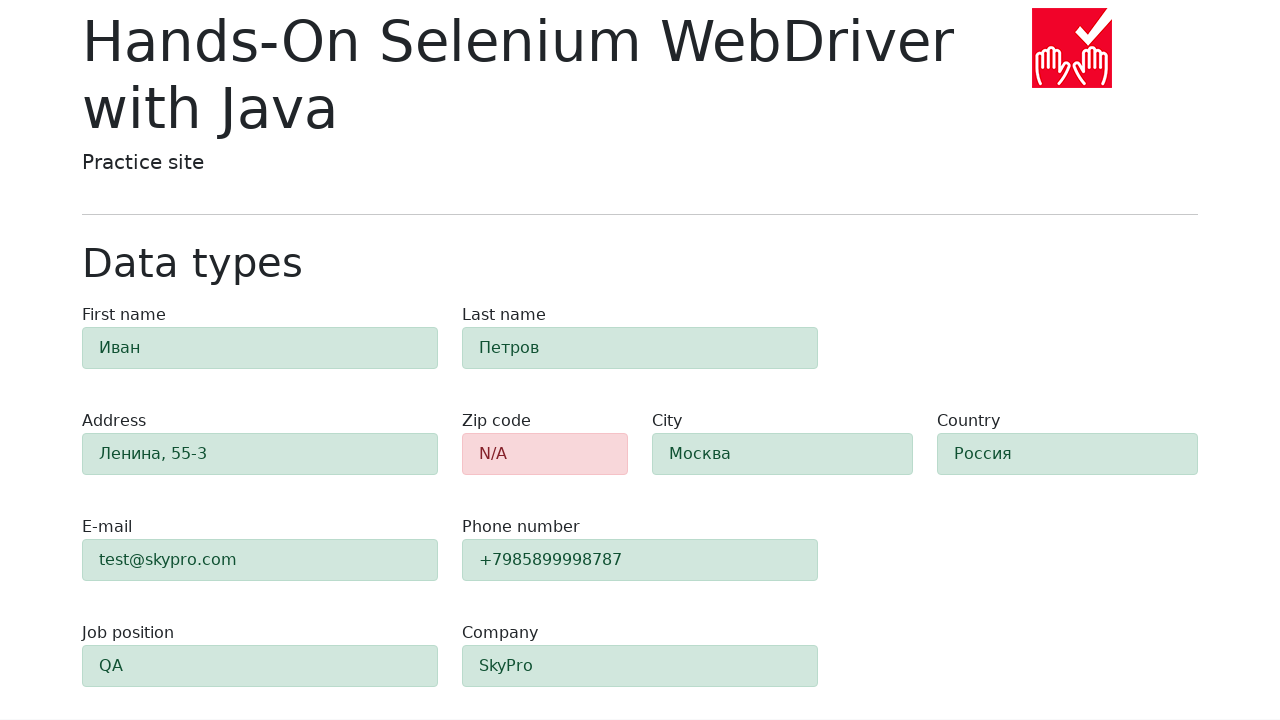

Retrieved zip-code field class attribute
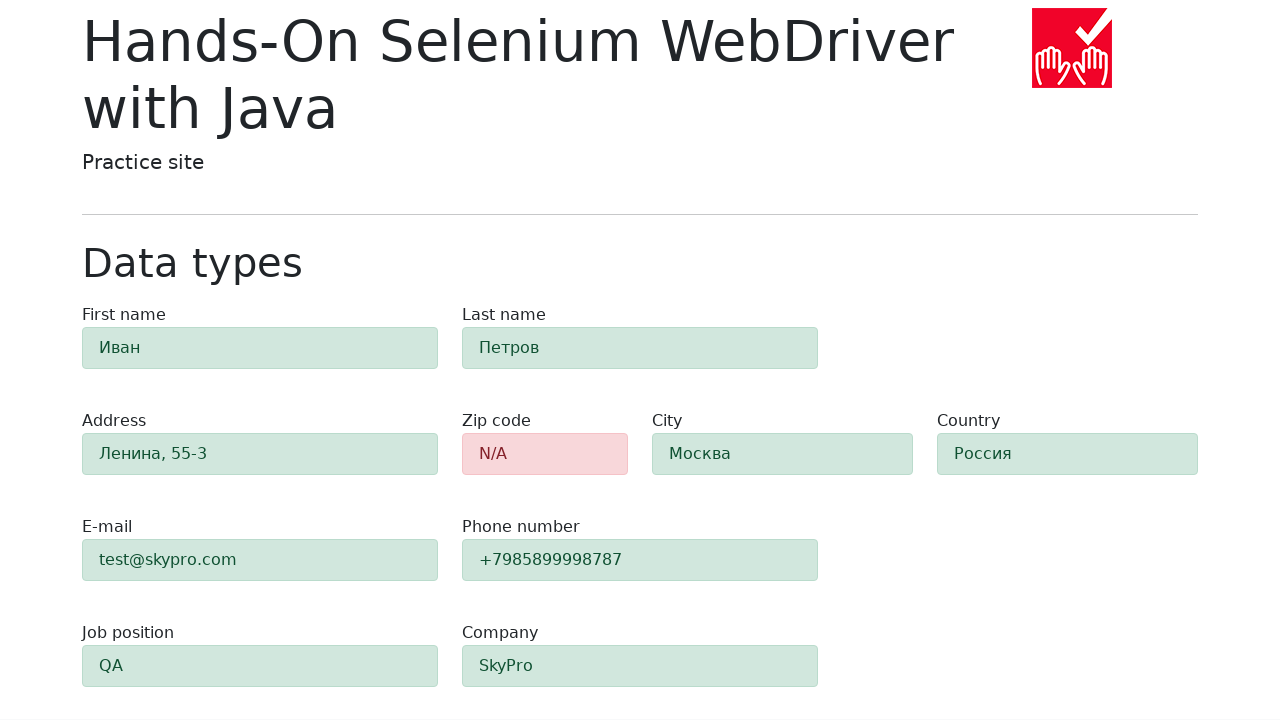

Verified zip-code field is highlighted red (alert-danger class present)
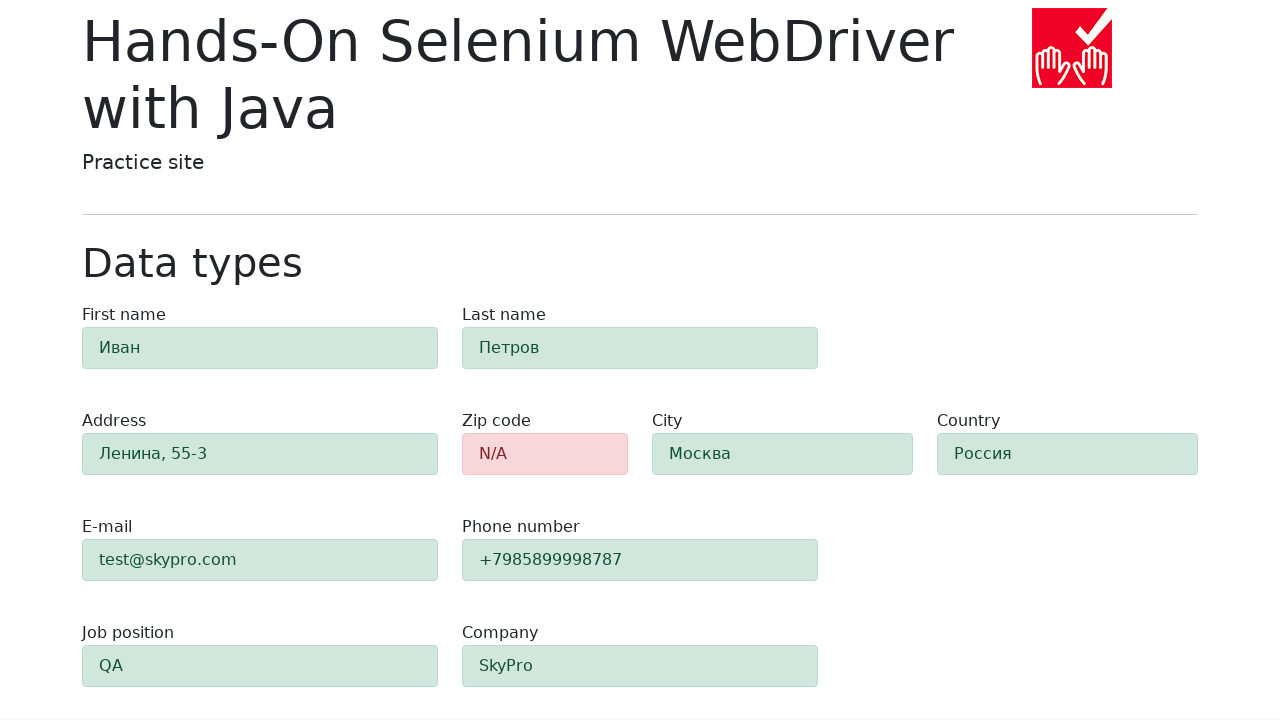

Retrieved first-name field class attribute
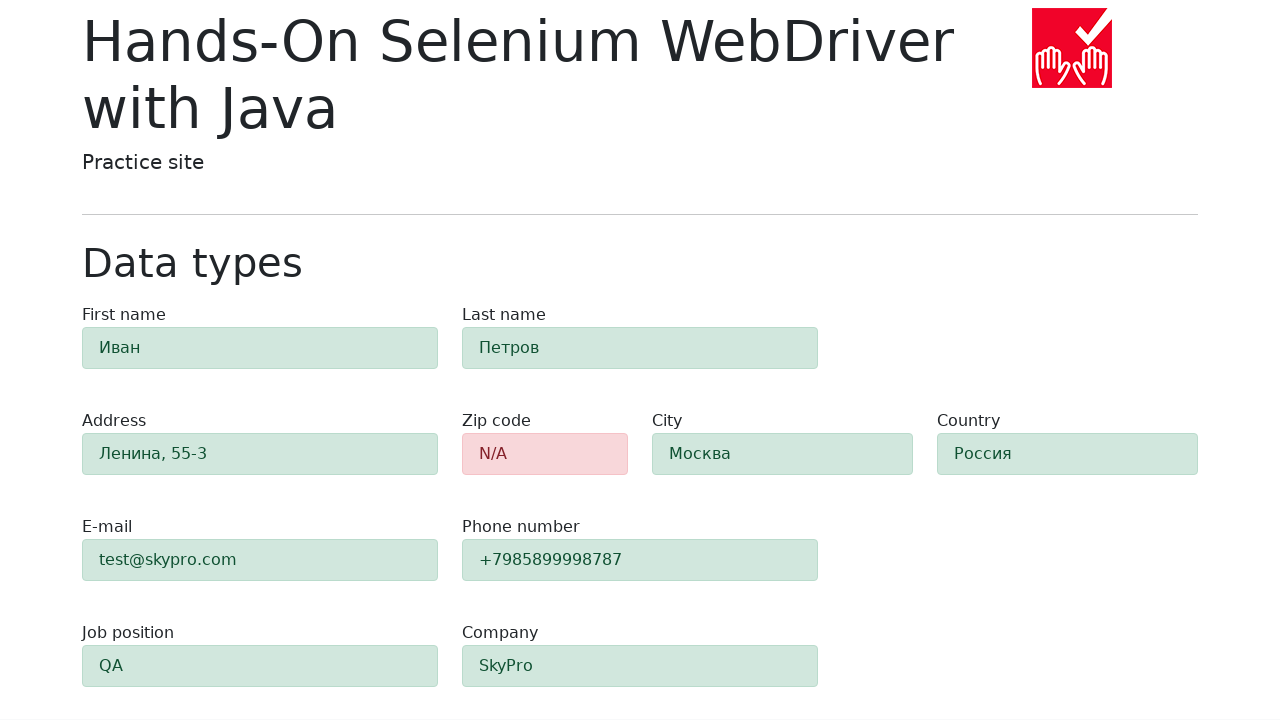

Verified first-name field is highlighted green (success class present)
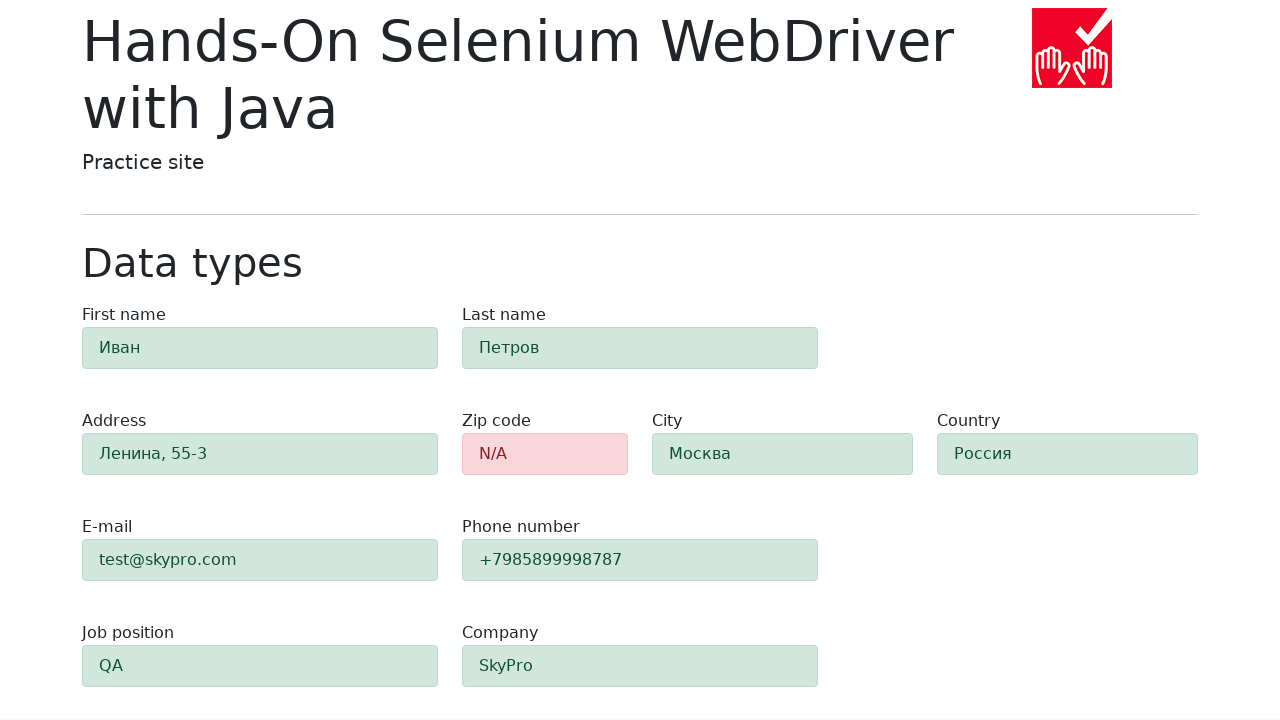

Retrieved last-name field class attribute
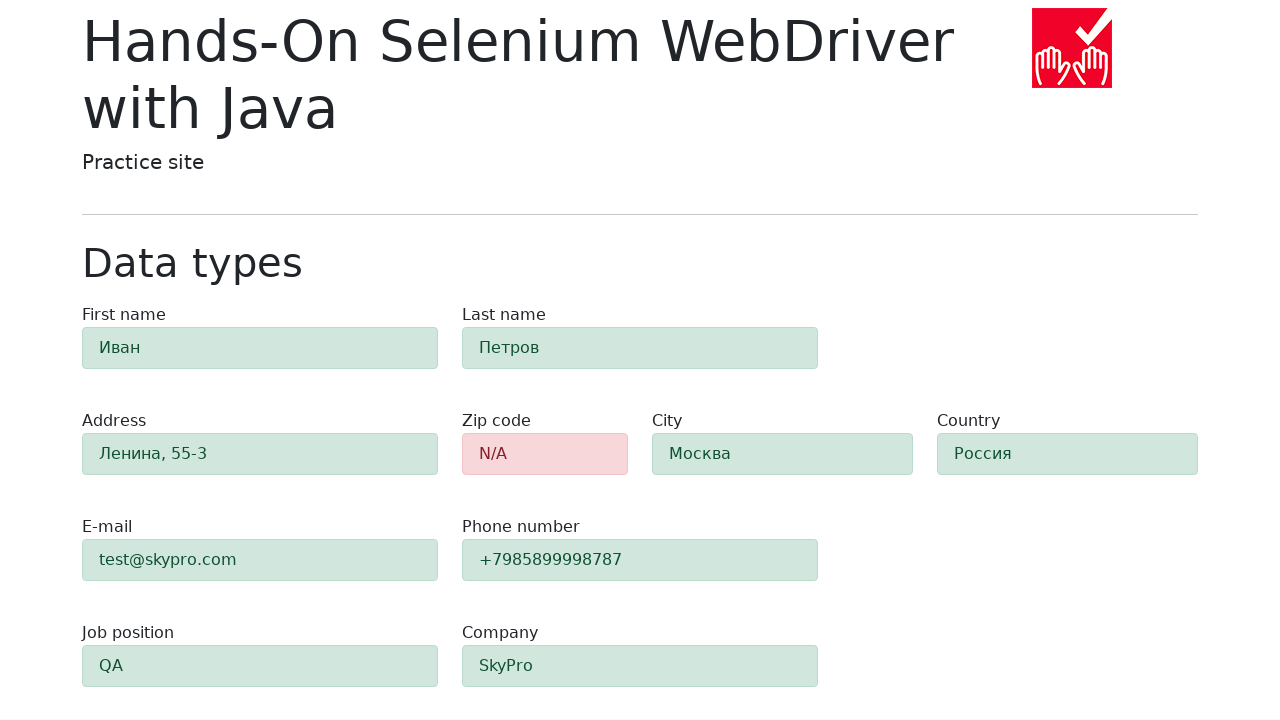

Verified last-name field is highlighted green (success class present)
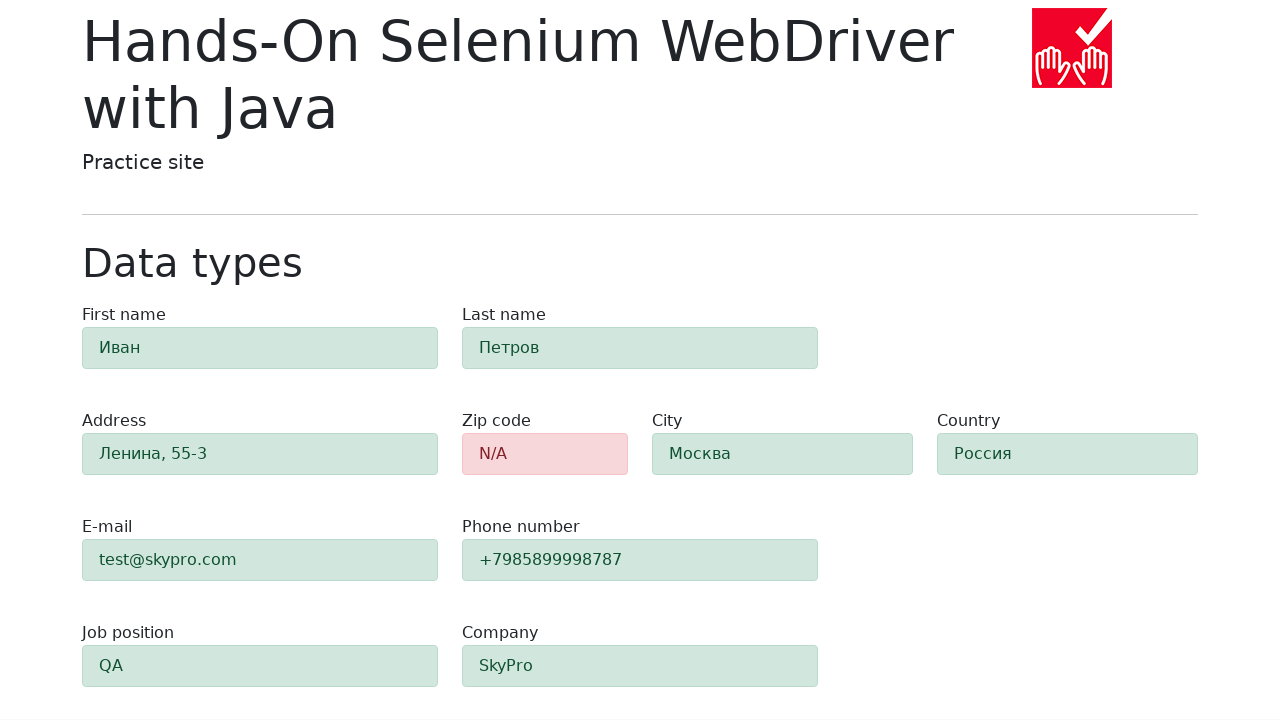

Retrieved address field class attribute
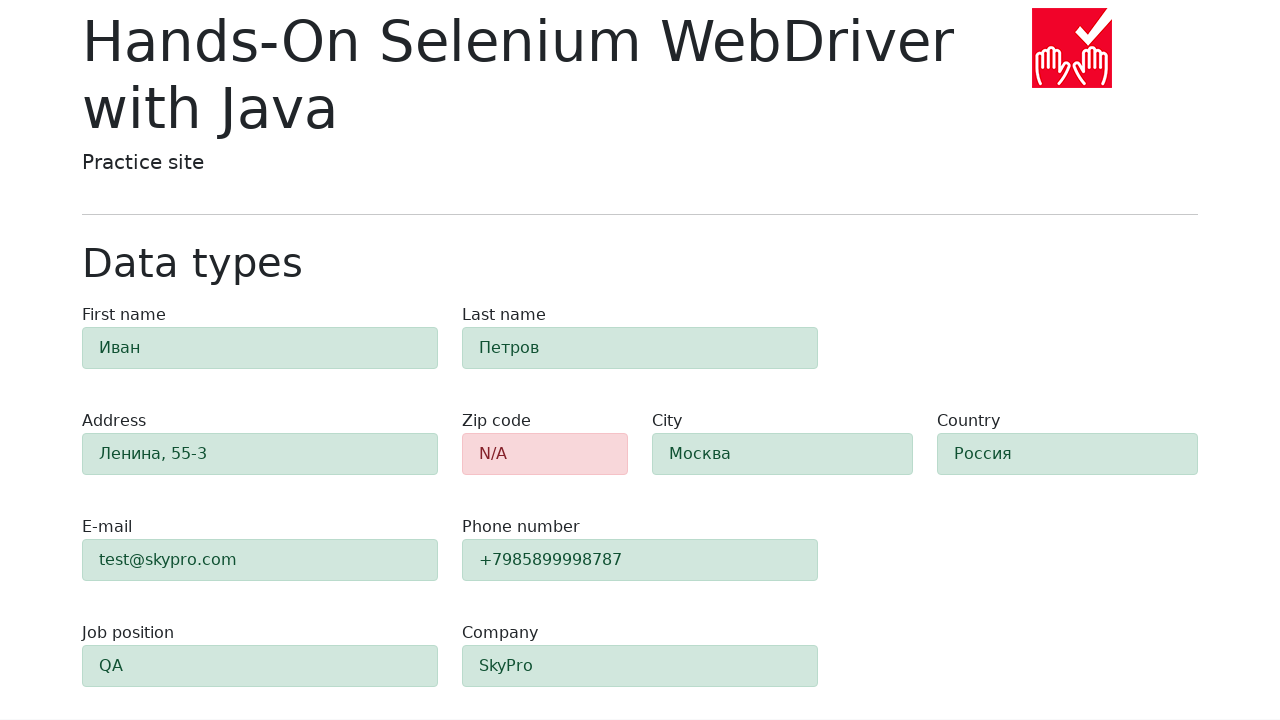

Verified address field is highlighted green (success class present)
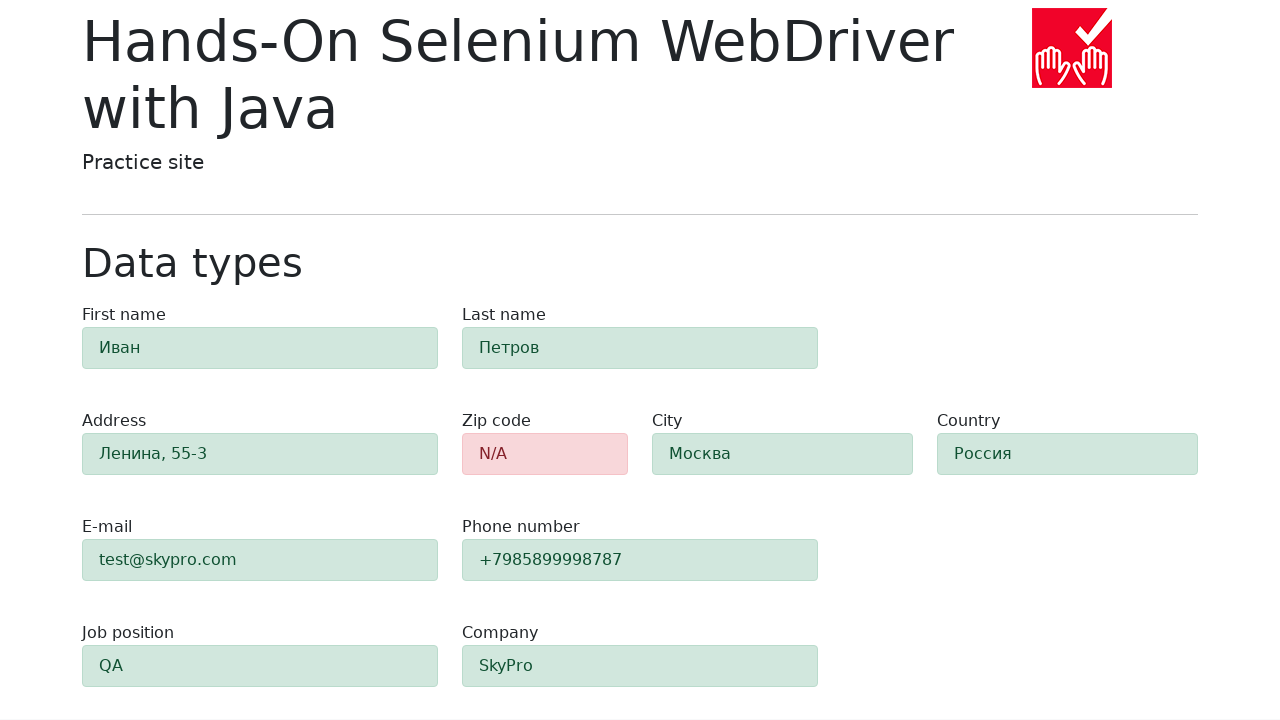

Retrieved e-mail field class attribute
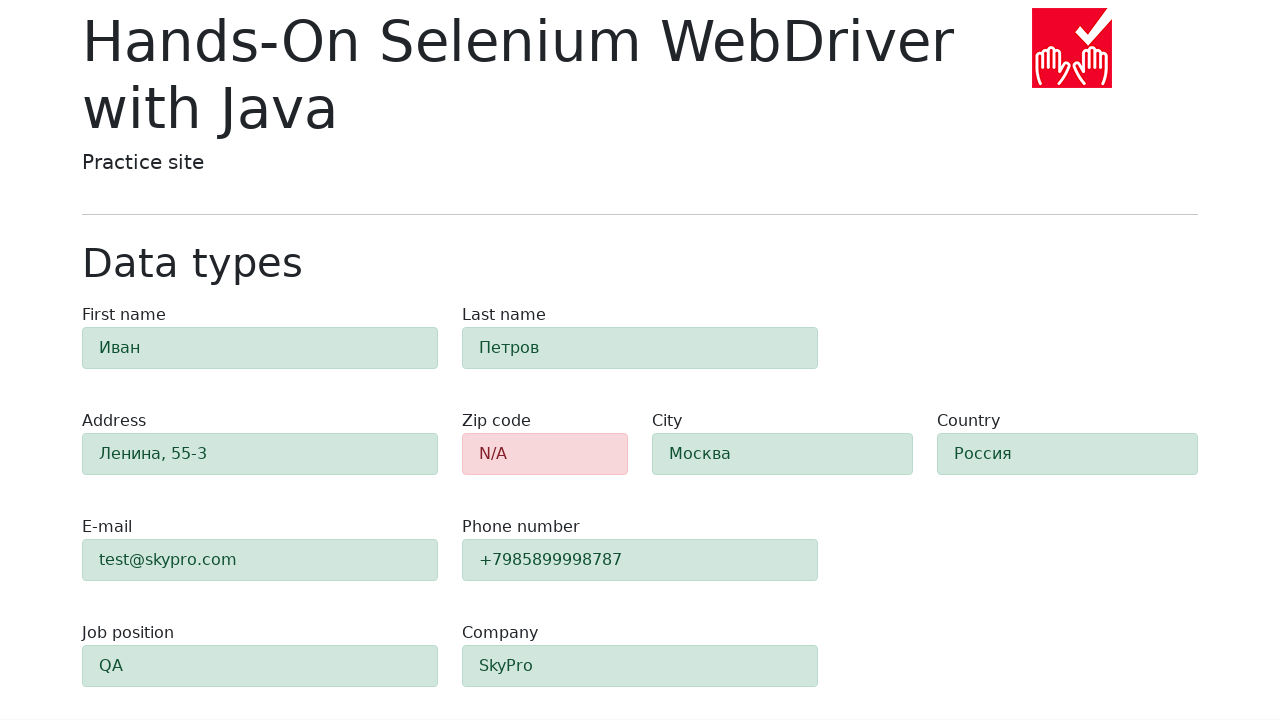

Verified e-mail field is highlighted green (success class present)
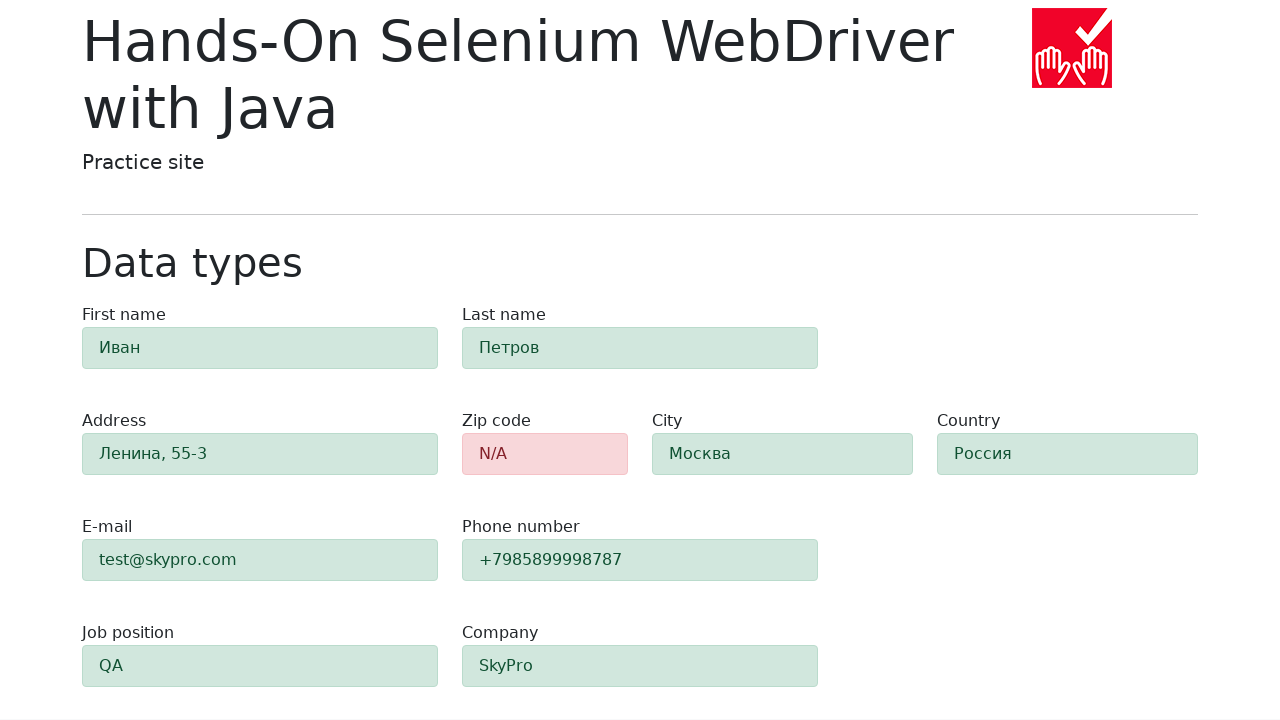

Retrieved phone field class attribute
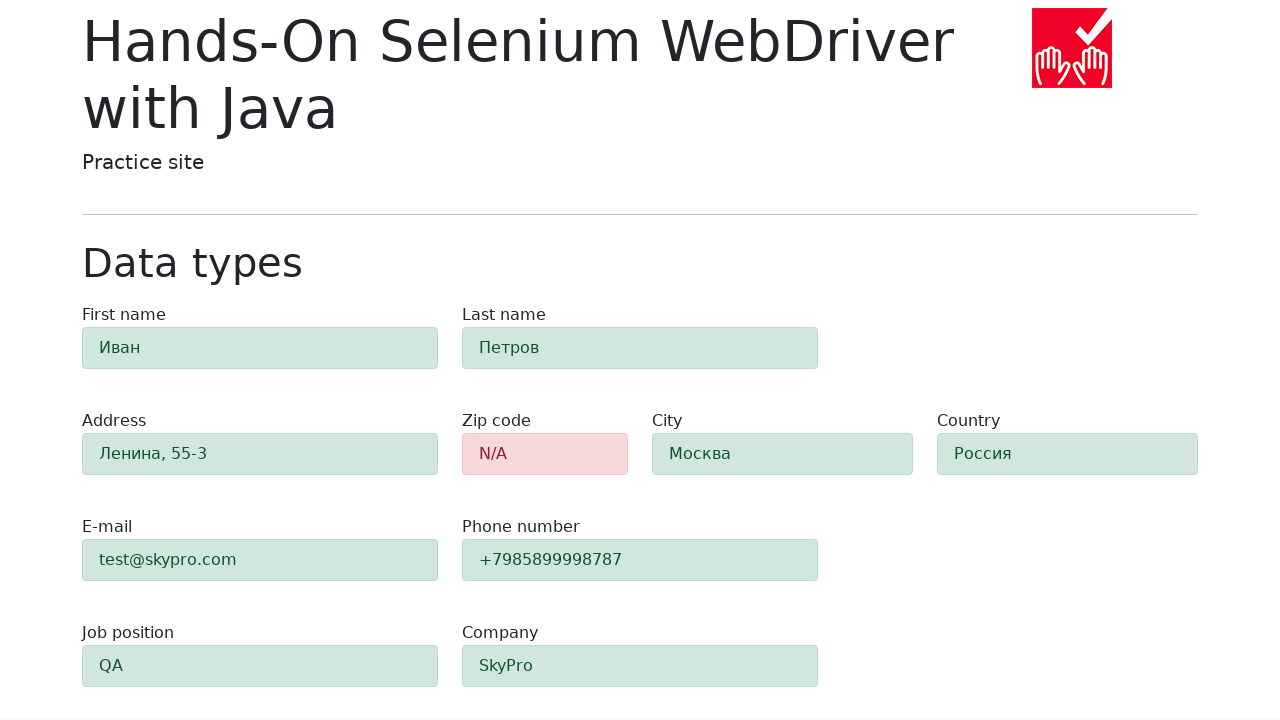

Verified phone field is highlighted green (success class present)
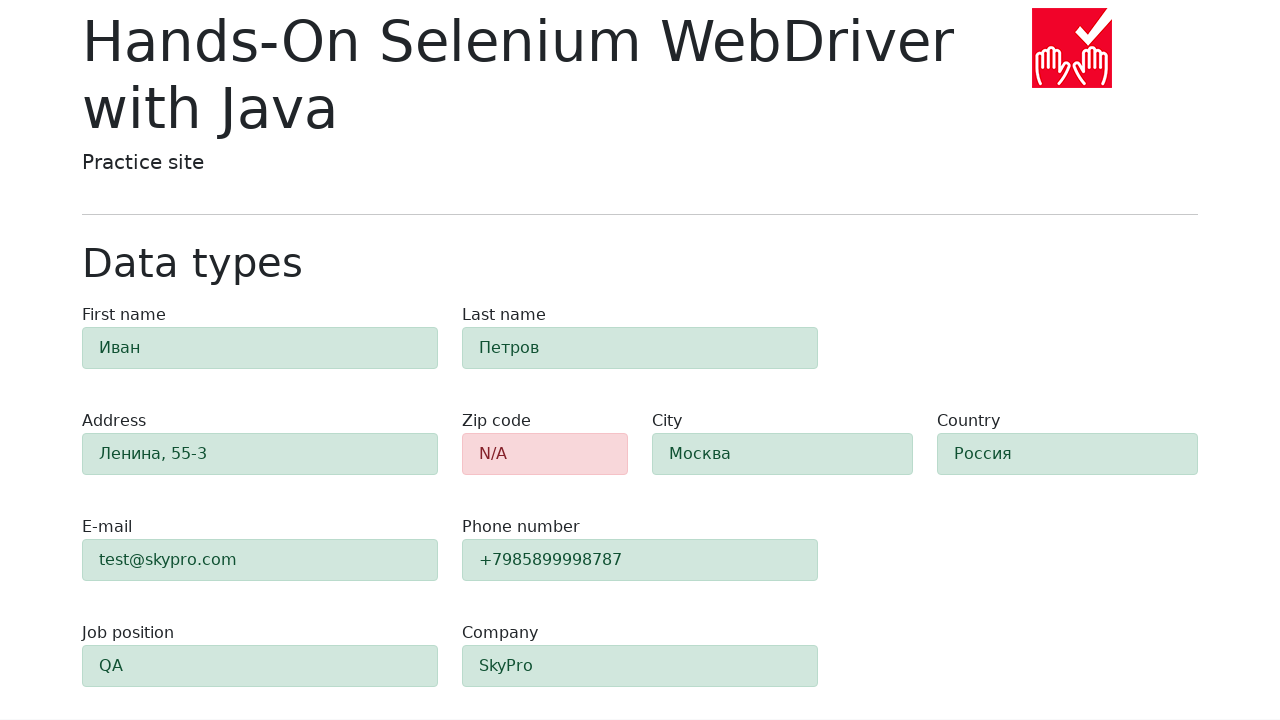

Retrieved city field class attribute
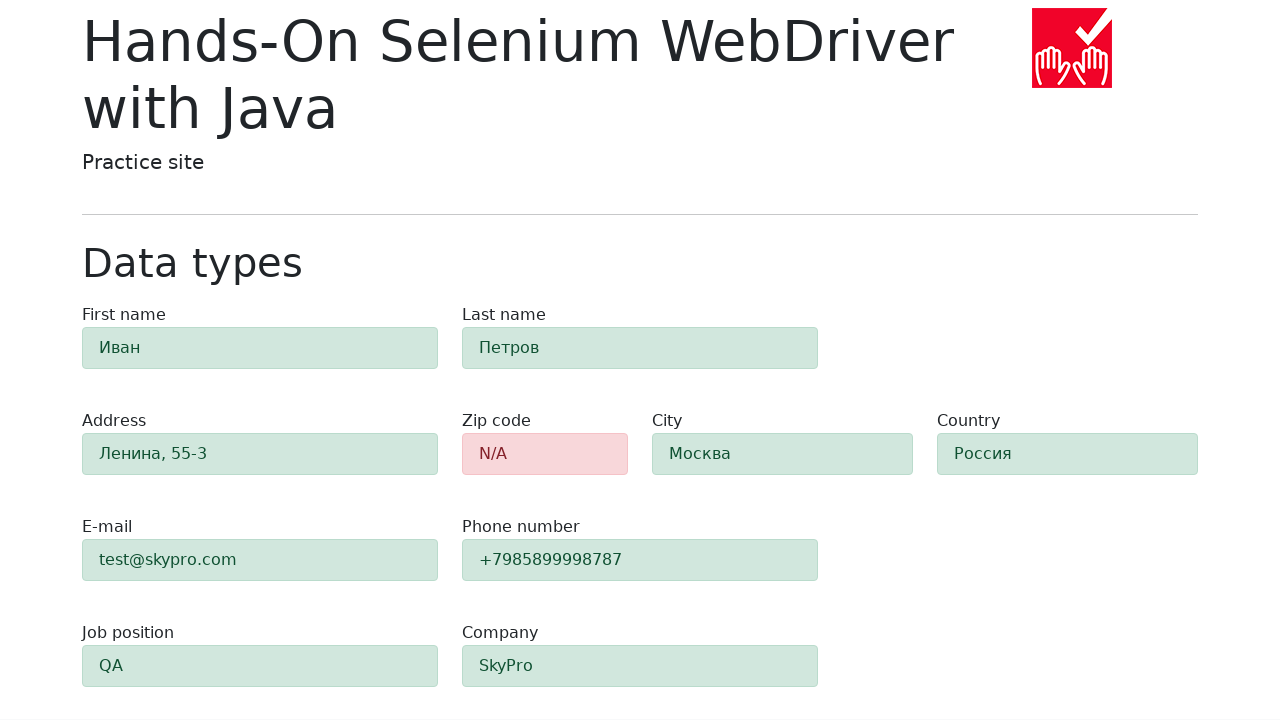

Verified city field is highlighted green (success class present)
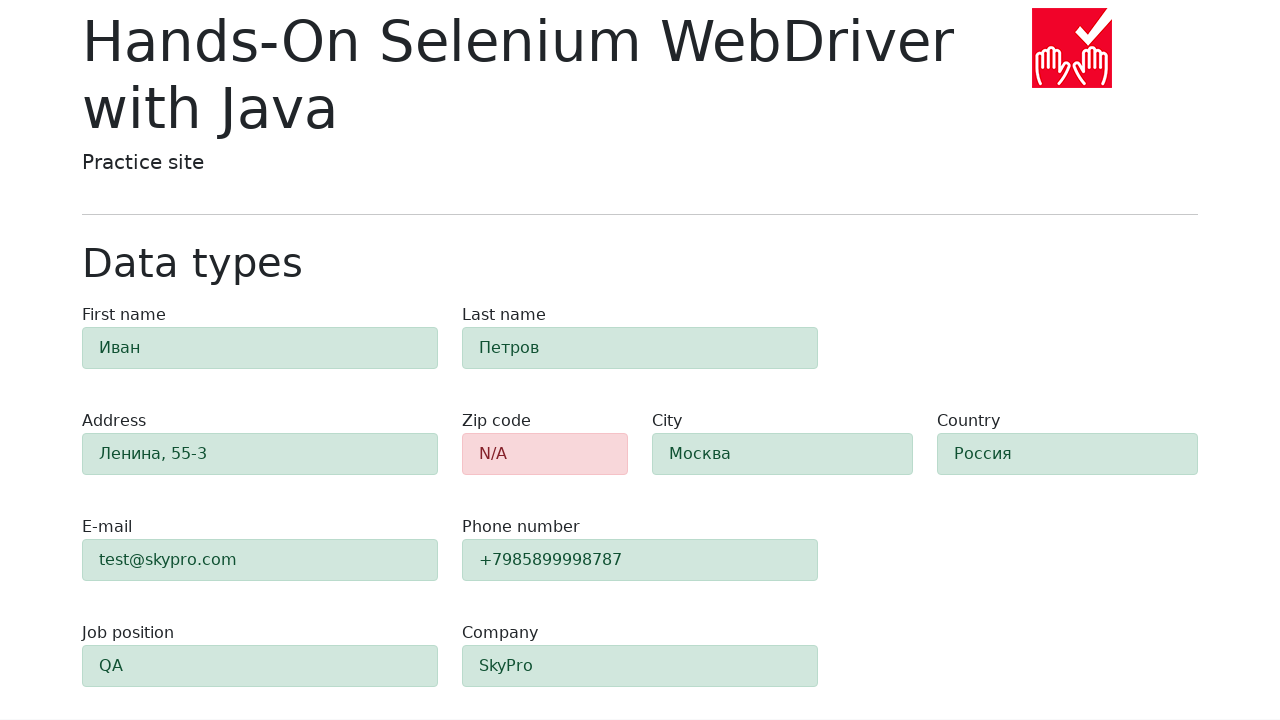

Retrieved country field class attribute
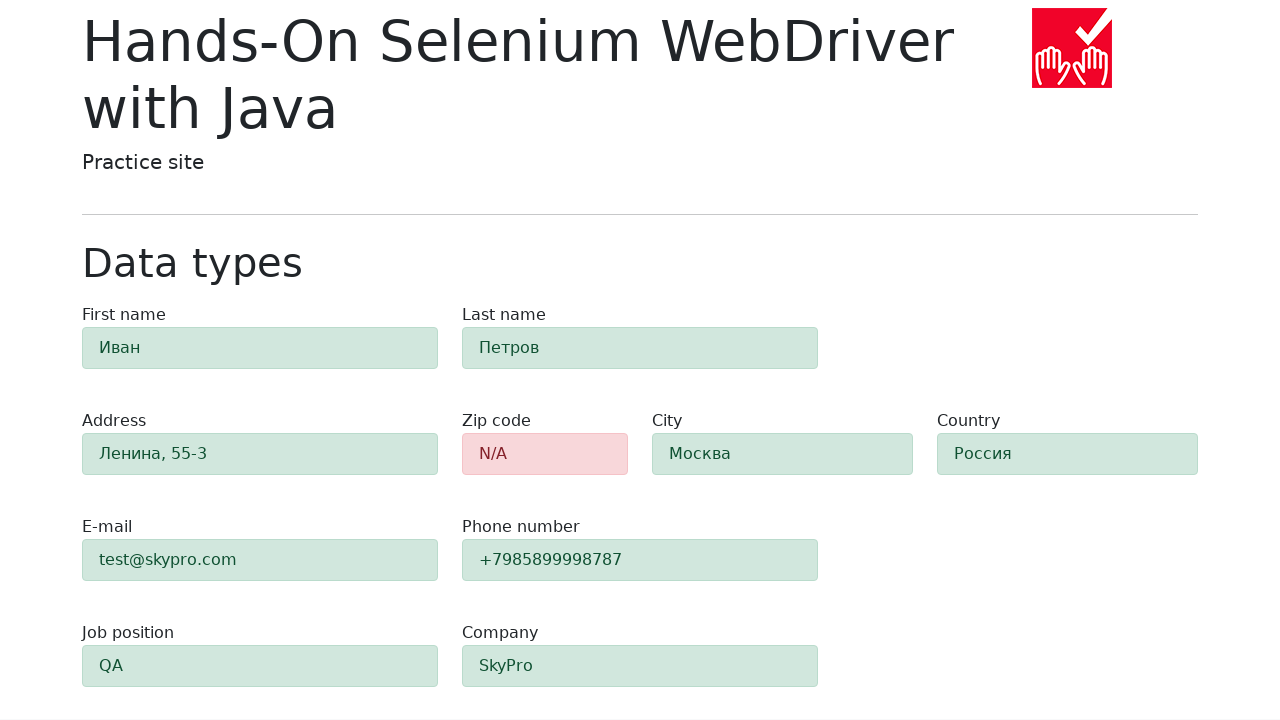

Verified country field is highlighted green (success class present)
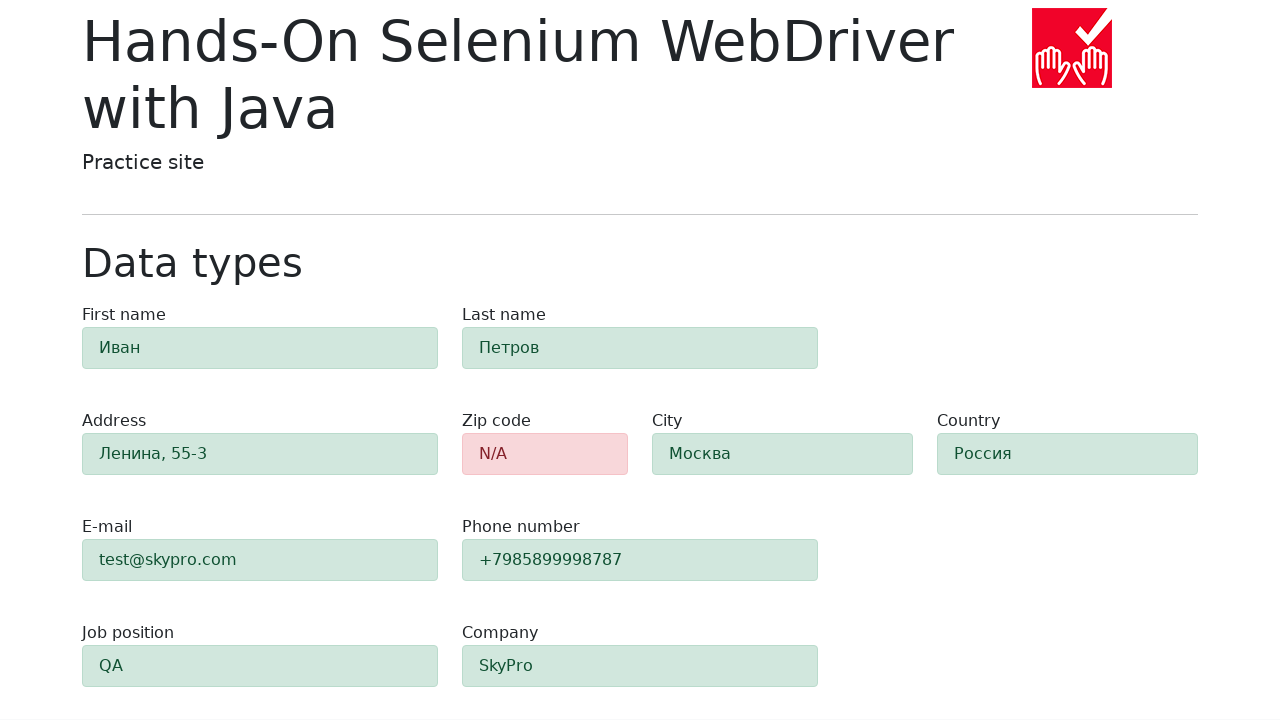

Retrieved job-position field class attribute
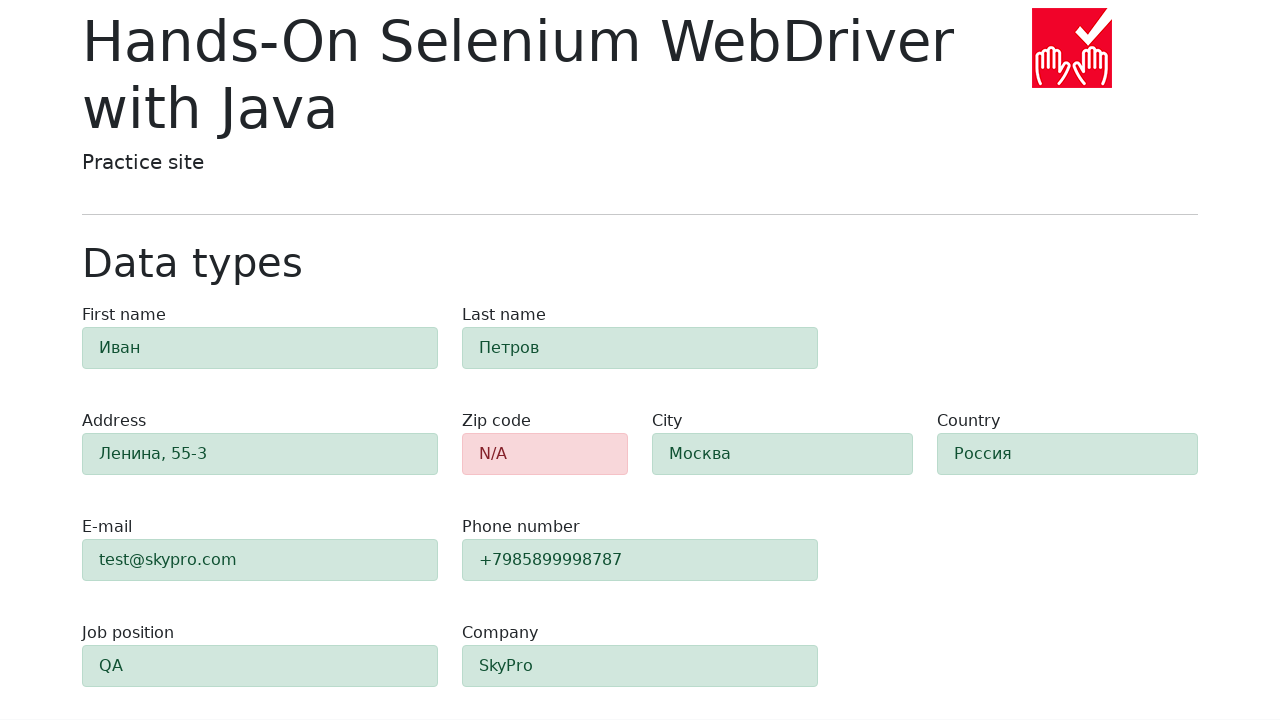

Verified job-position field is highlighted green (success class present)
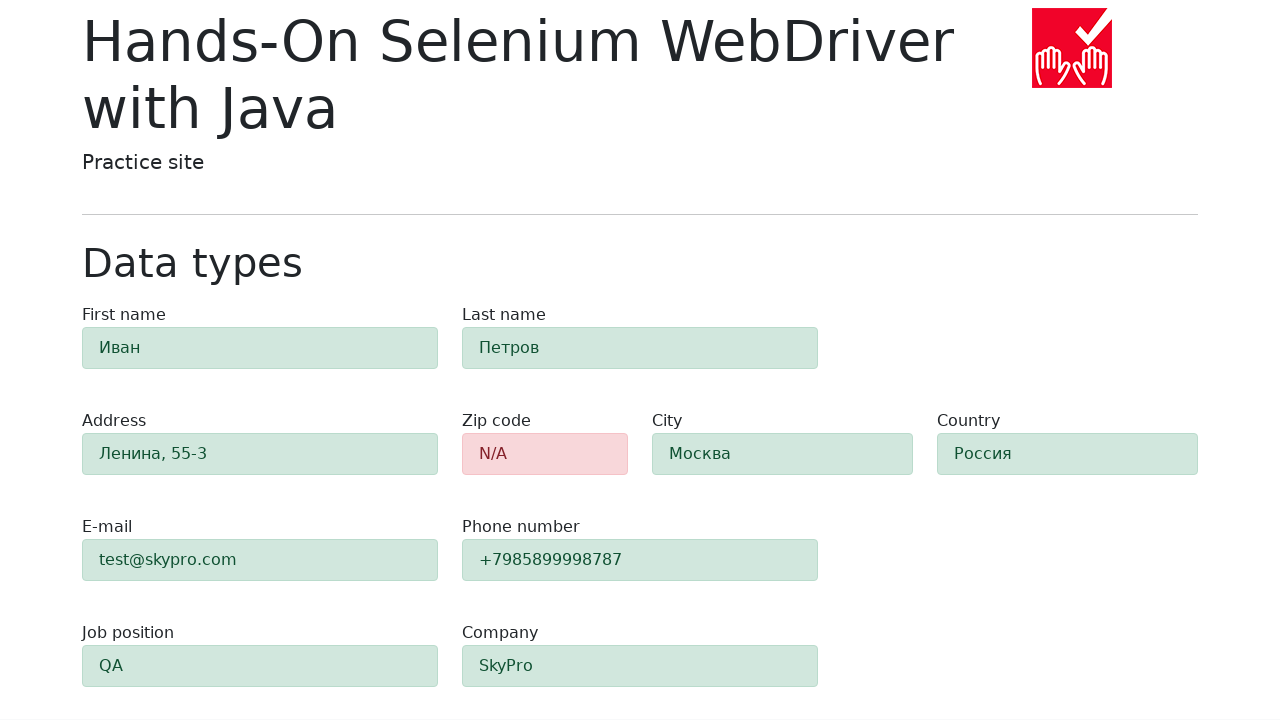

Retrieved company field class attribute
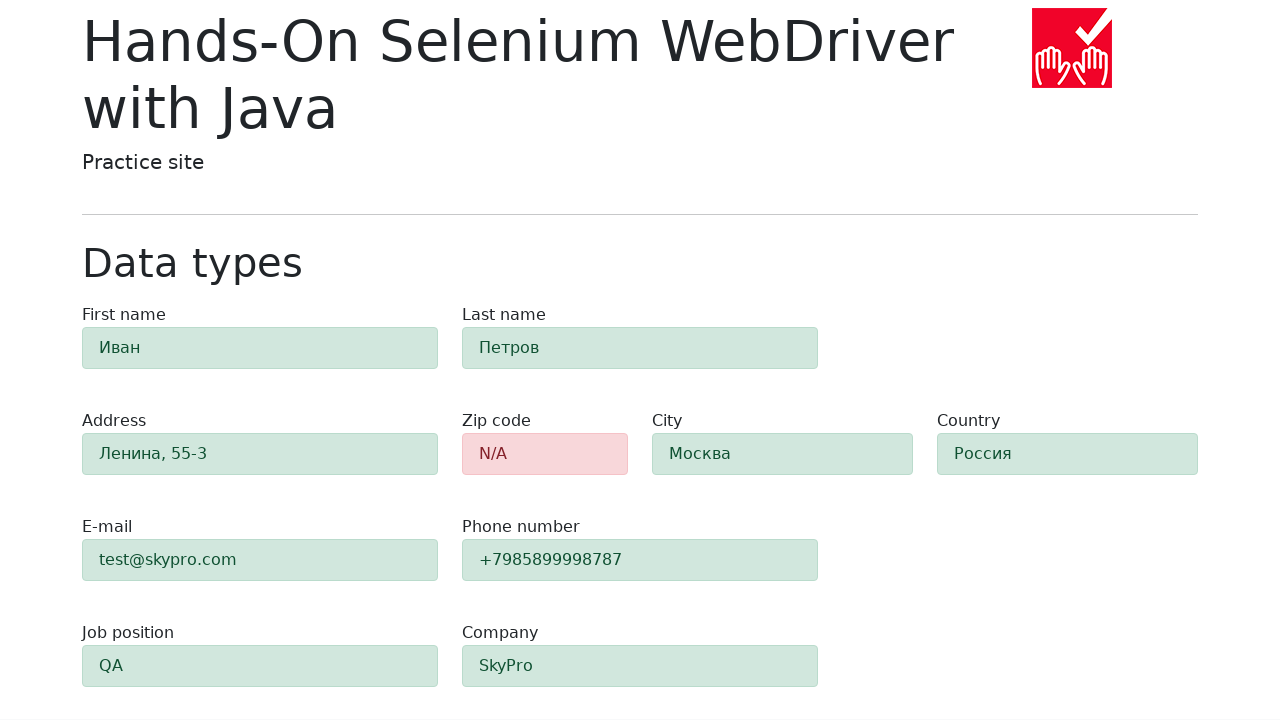

Verified company field is highlighted green (success class present)
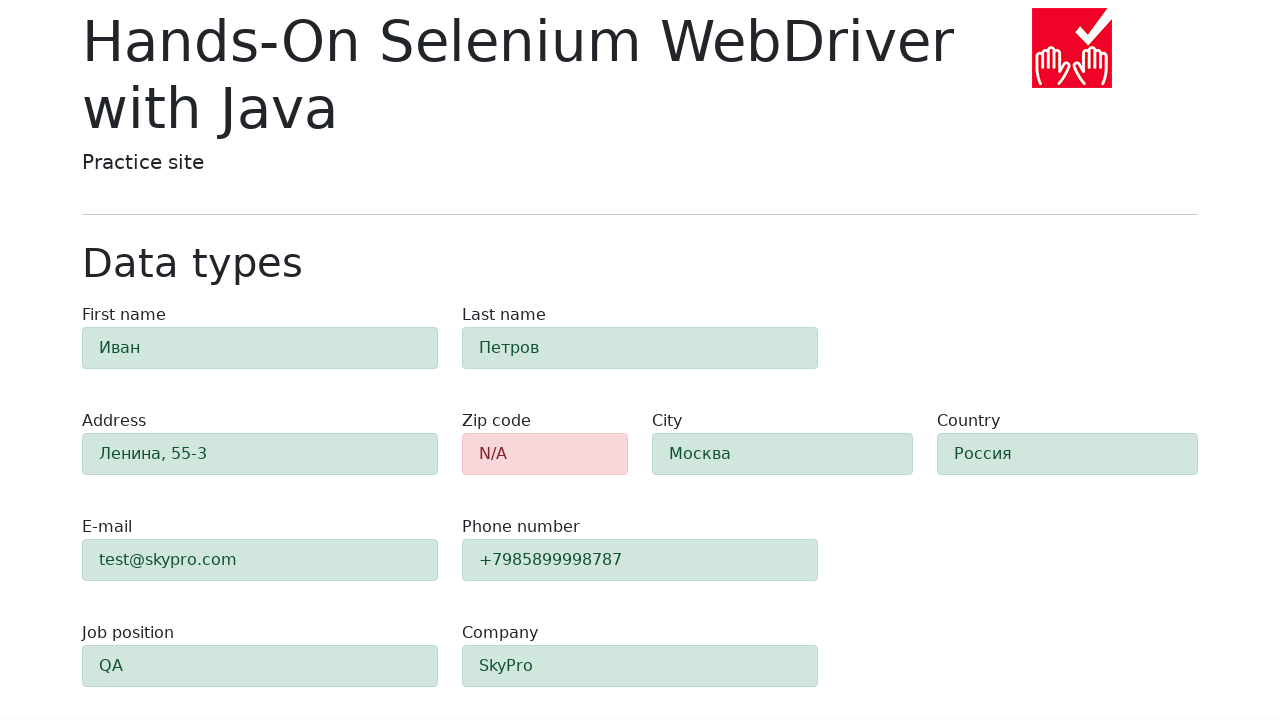

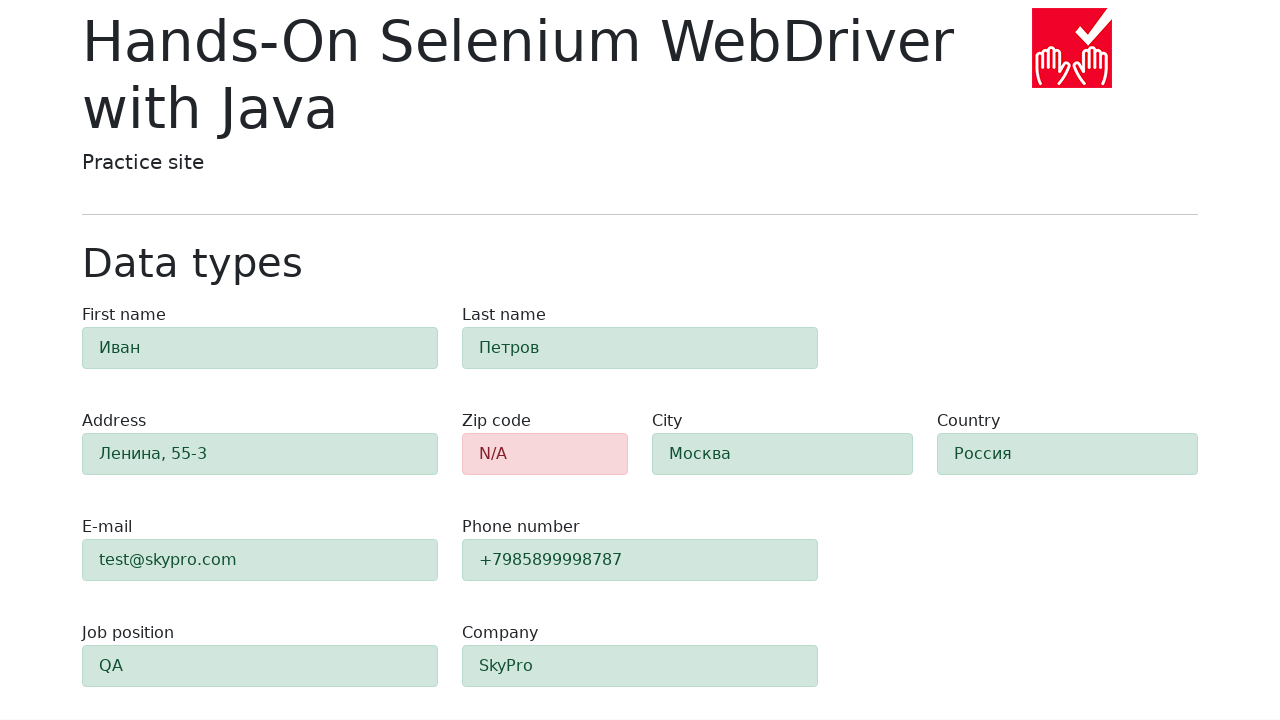